Tests navigation to nested frames page and switches through multiple frame levels to access content in the middle frame

Starting URL: https://the-internet.herokuapp.com/

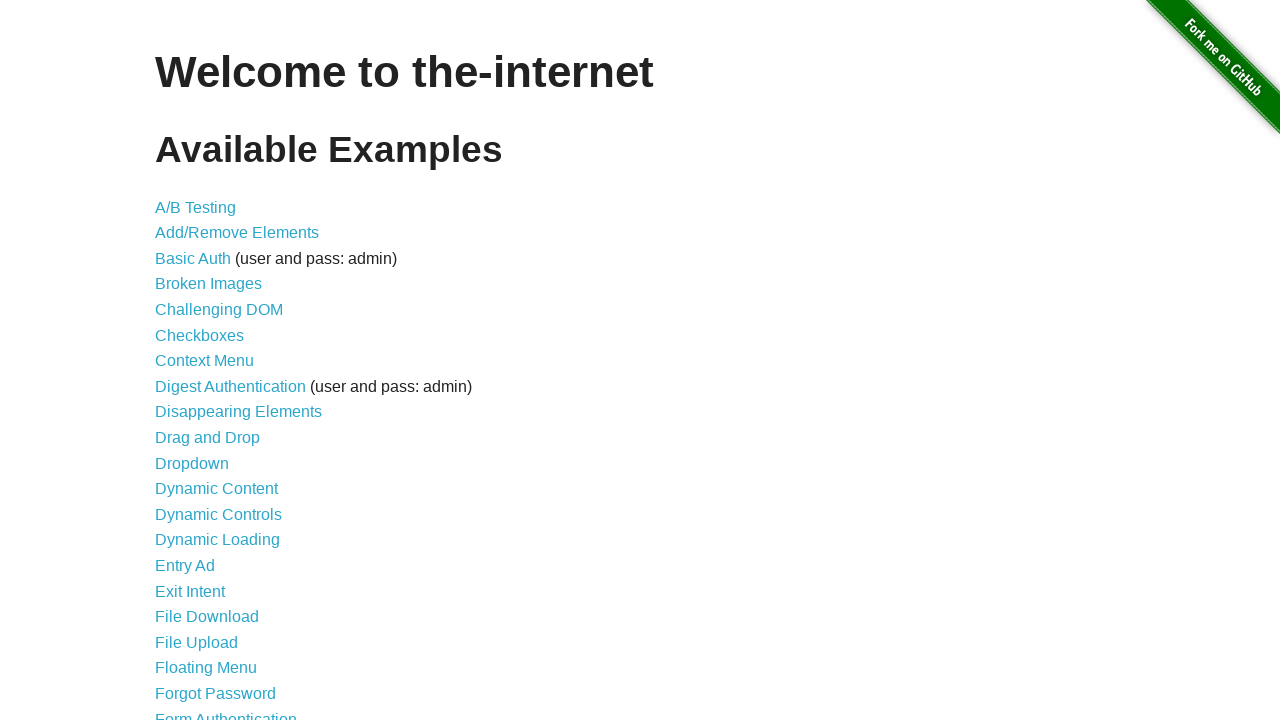

Clicked on Nested Frames link at (210, 395) on xpath=//a[text()='Nested Frames']
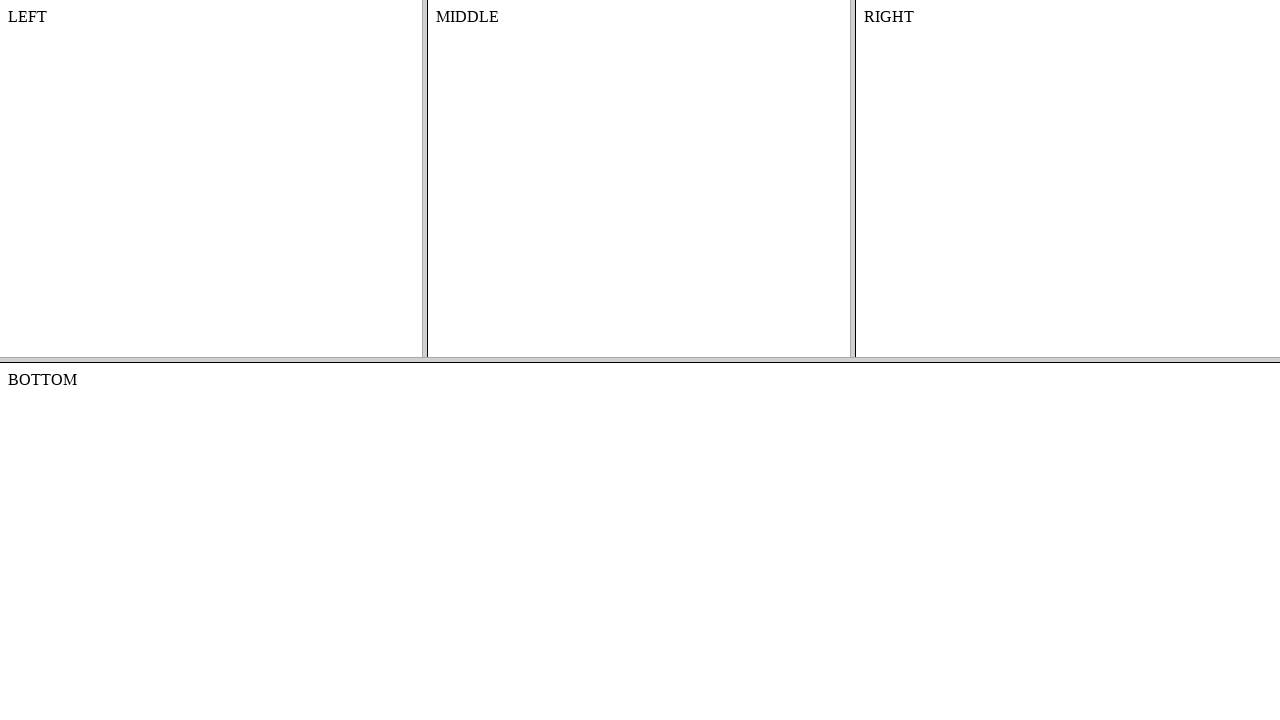

Waited for frame-top to load
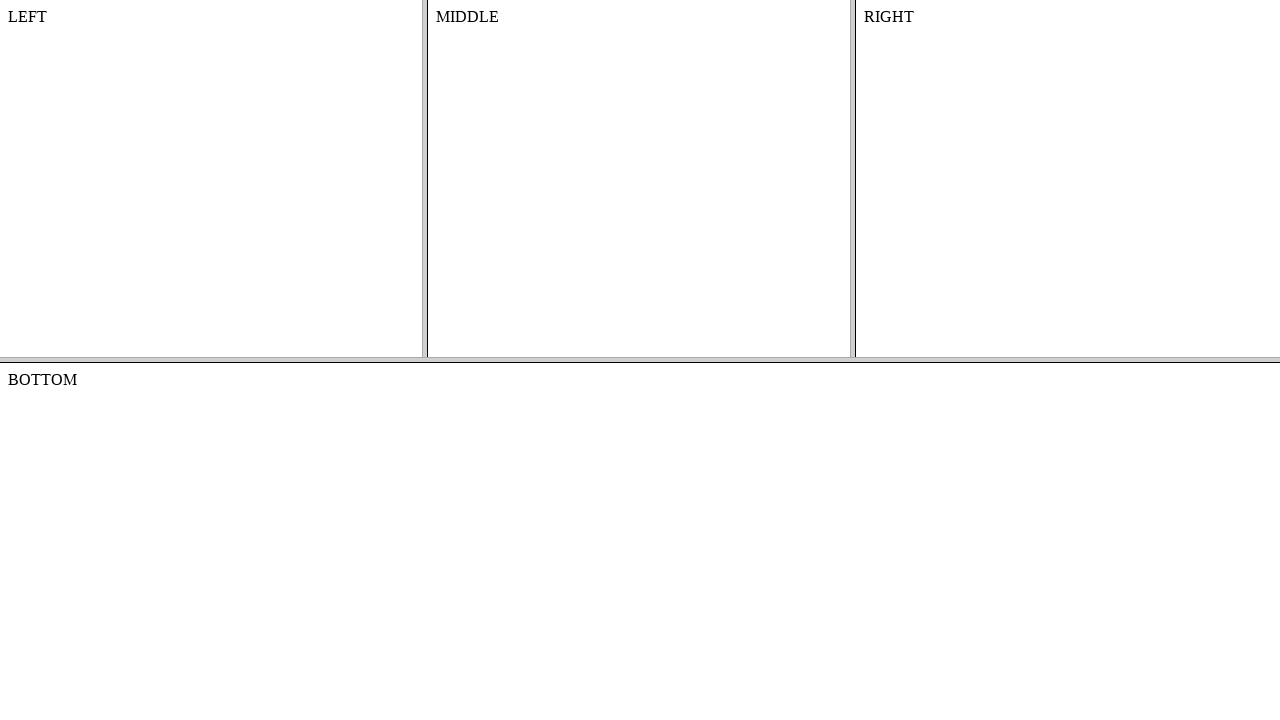

Accessed the top frame (frame-top)
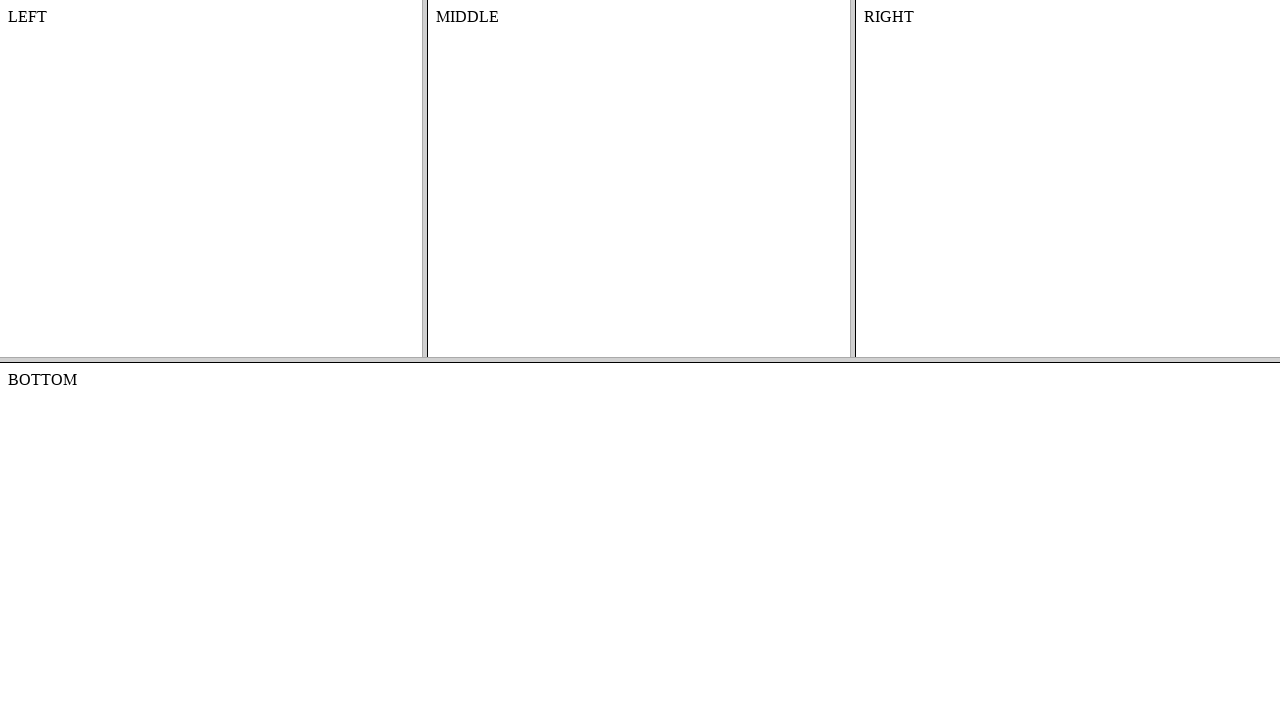

Accessed the middle frame (frame-middle) within the top frame
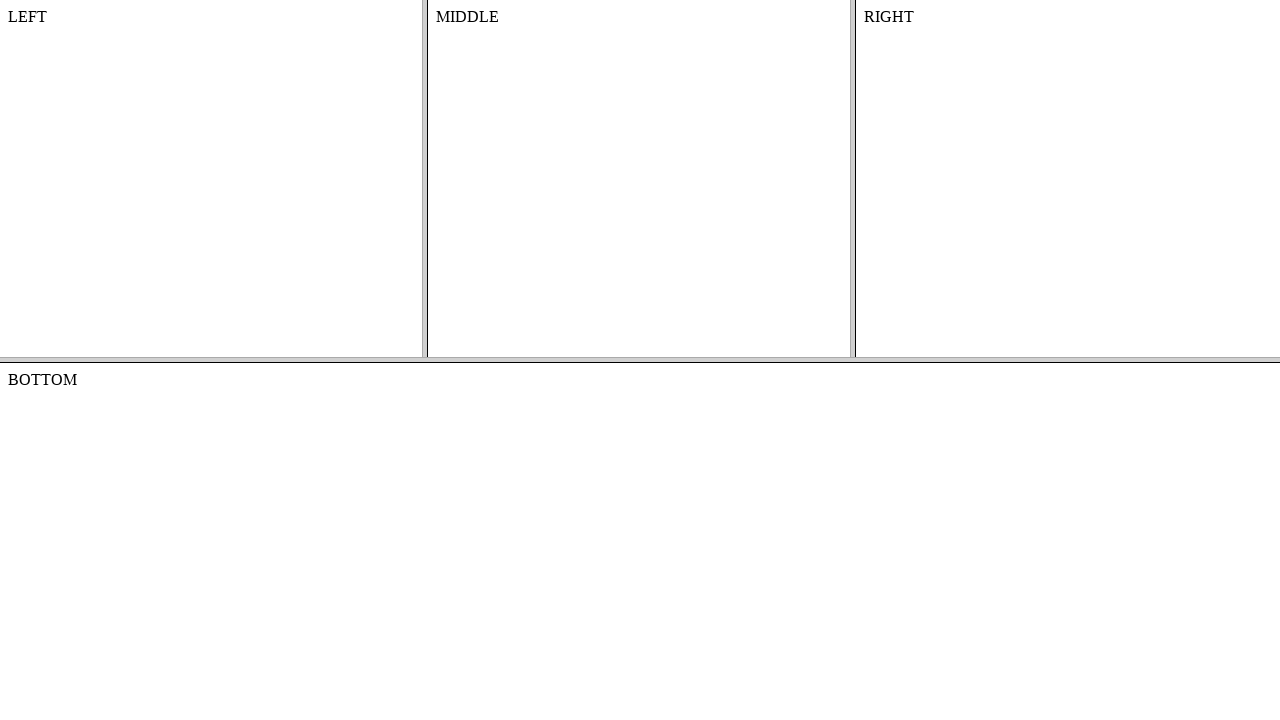

Retrieved text content from middle frame: 'MIDDLE'
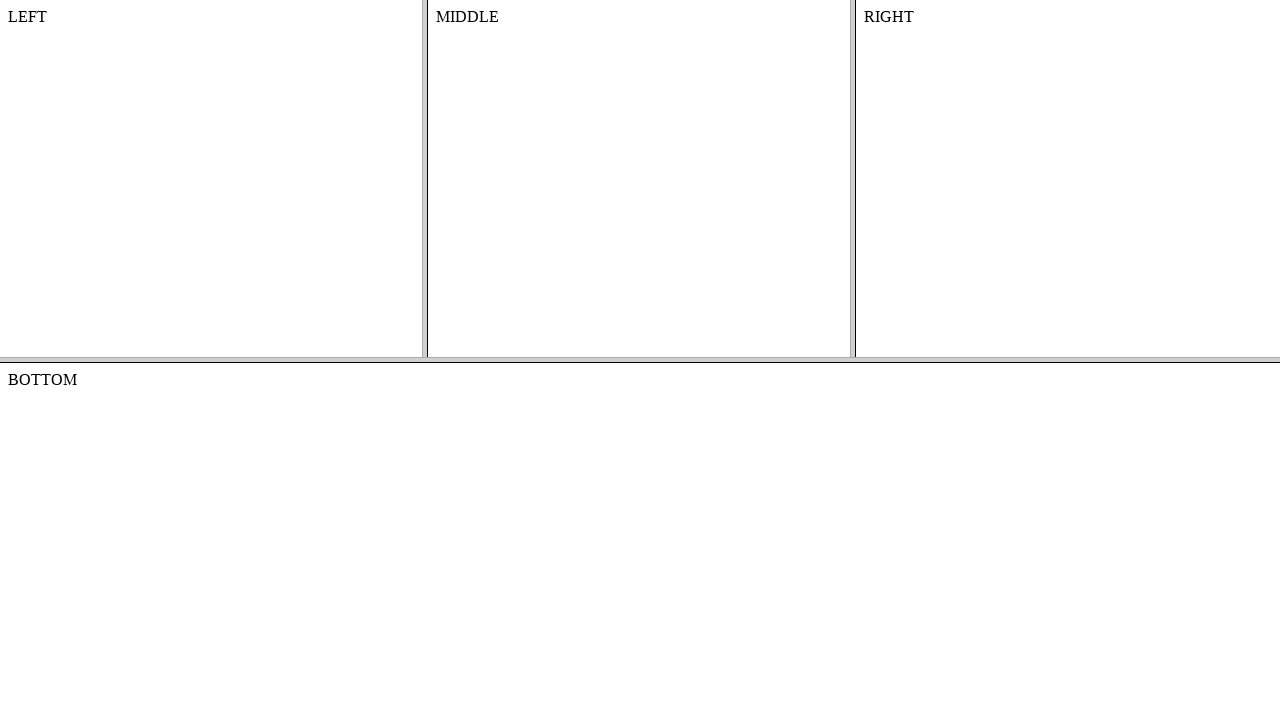

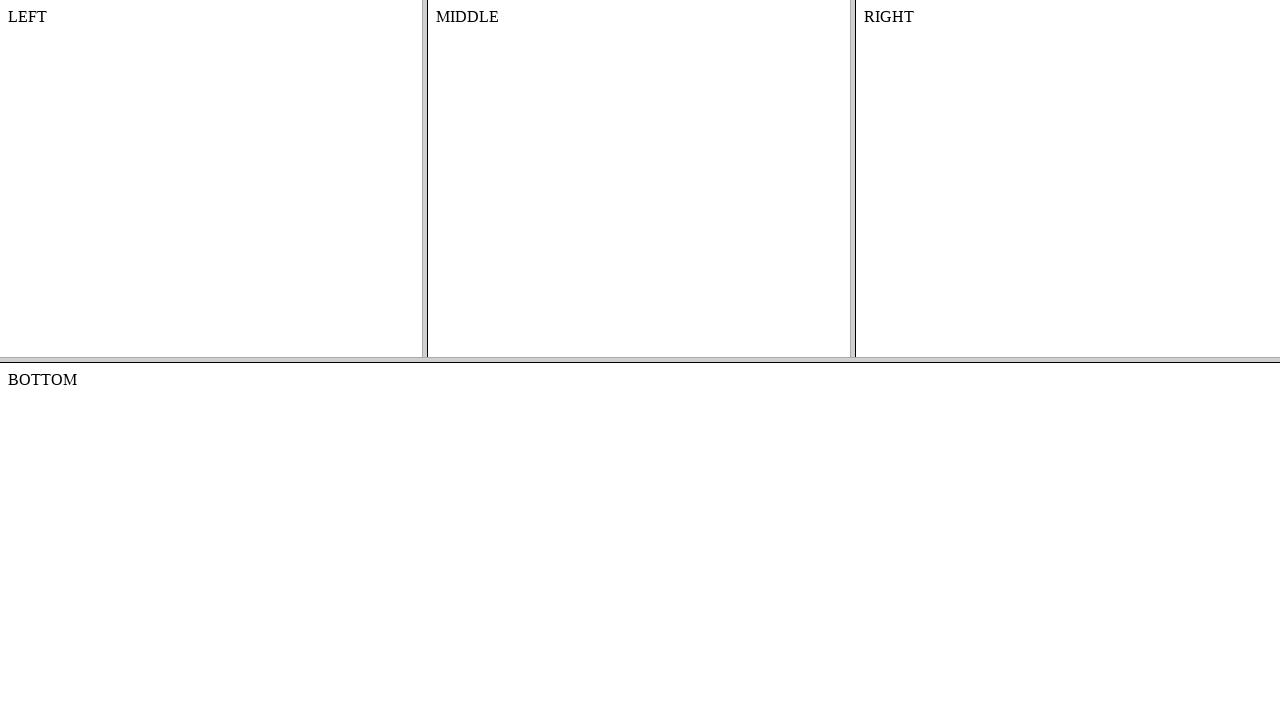